Navigates to the homepage and waits for the page to fully load for visual verification

Starting URL: https://buildappswith.vercel.app/

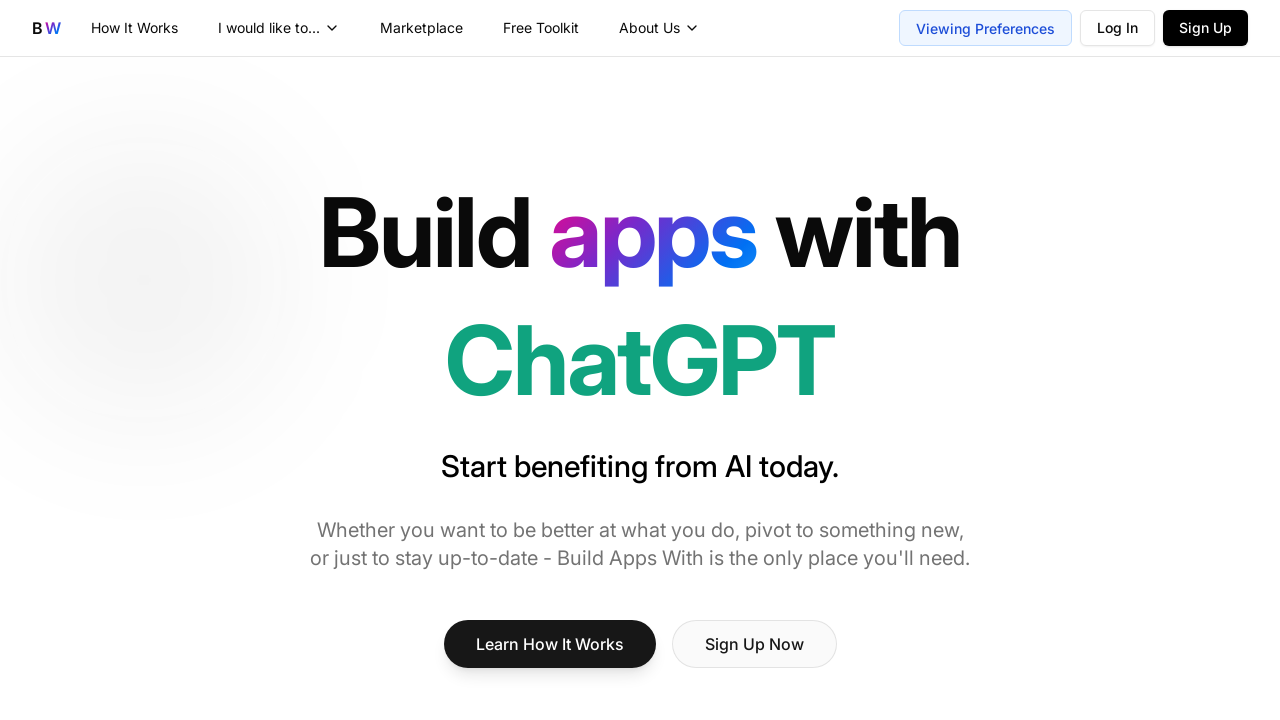

Navigated to homepage at https://buildappswith.vercel.app/
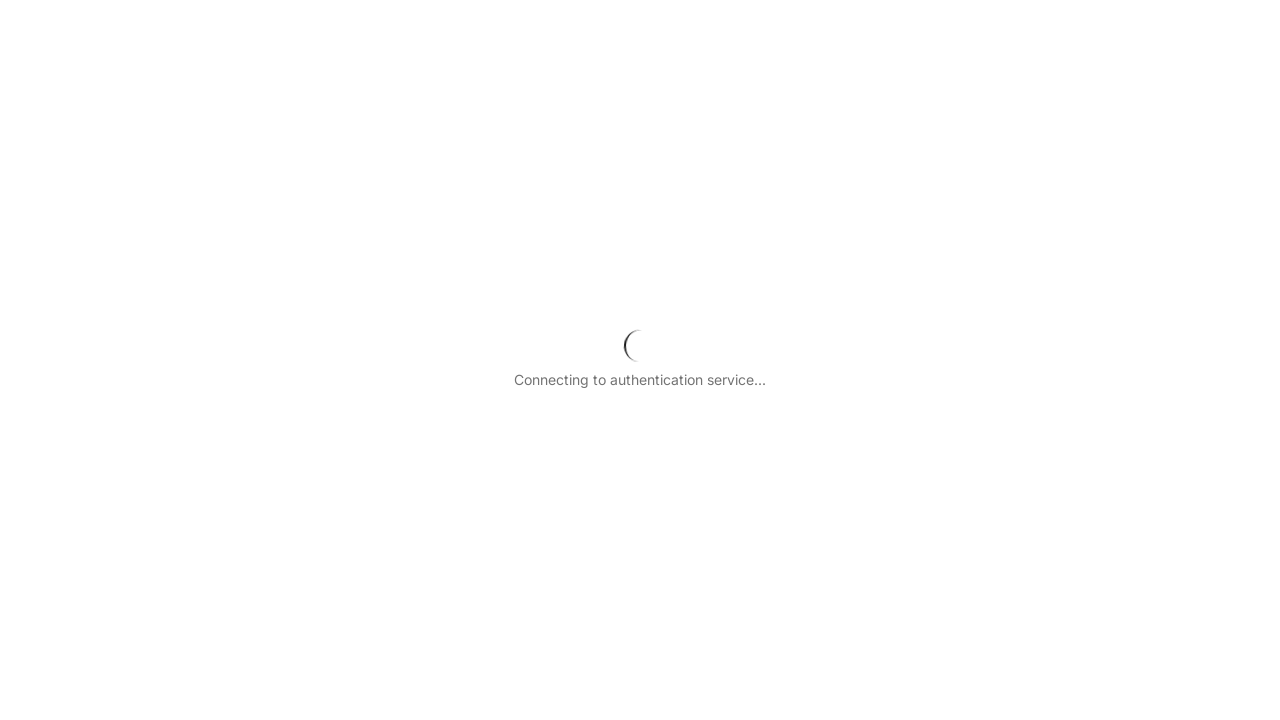

Page fully loaded - network idle state reached
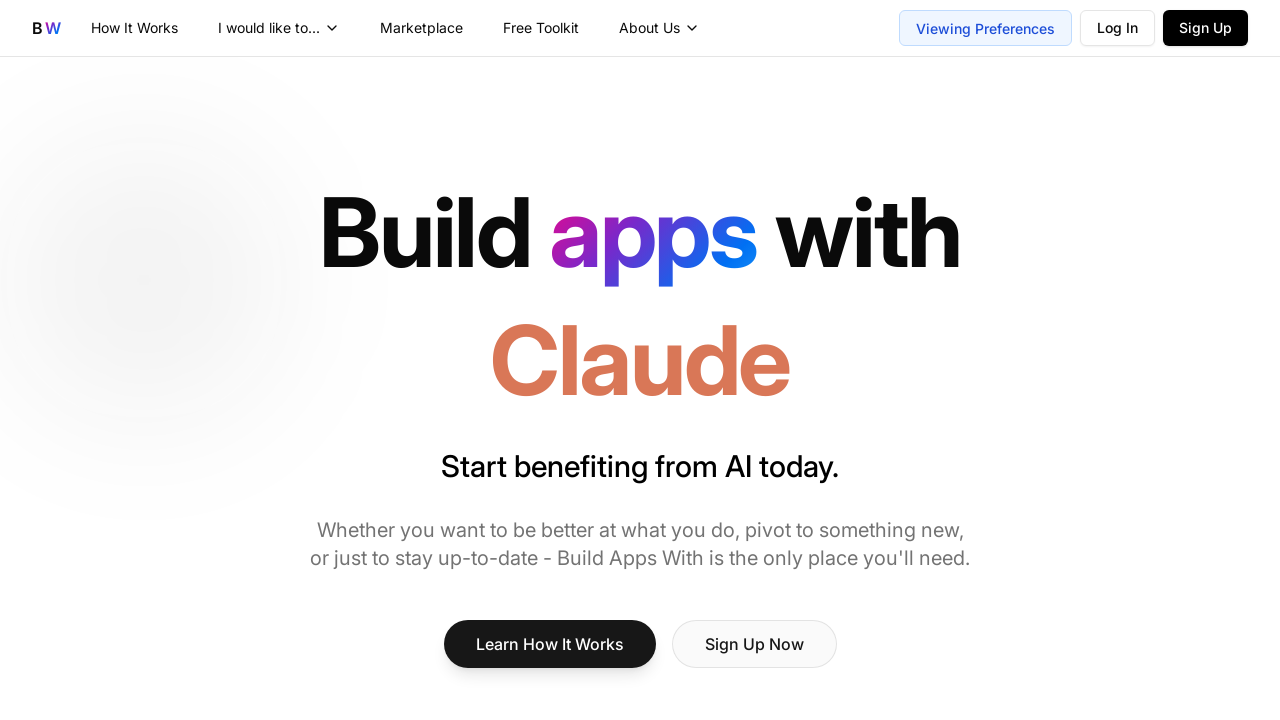

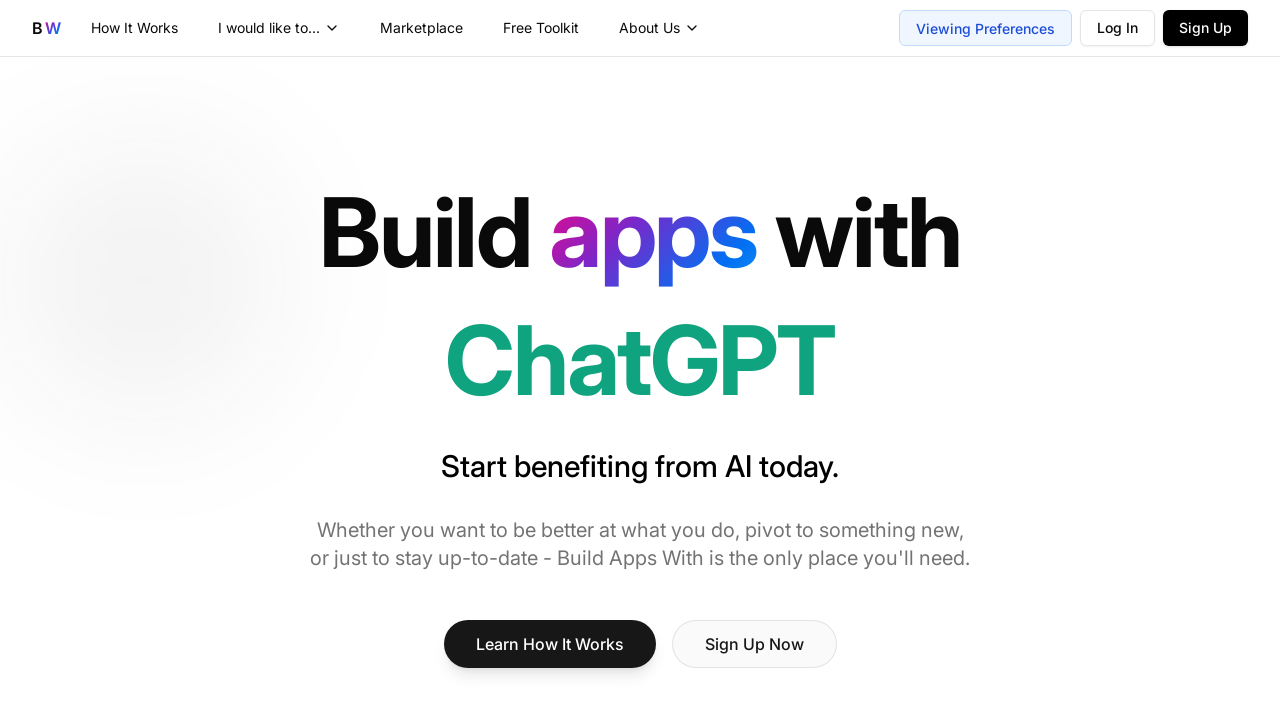